Tests client-side delay functionality by clicking a button and waiting for dynamically calculated data to appear

Starting URL: http://uitestingplayground.com/clientdelay

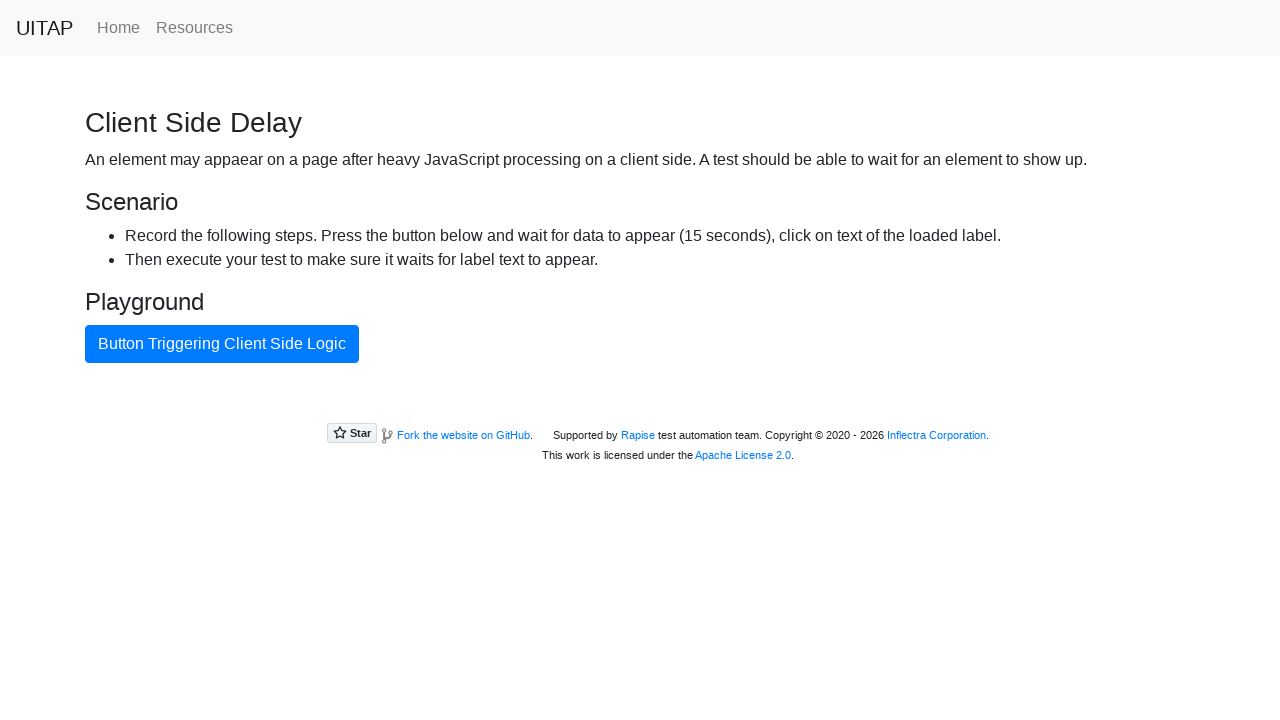

Navigated to client delay test page
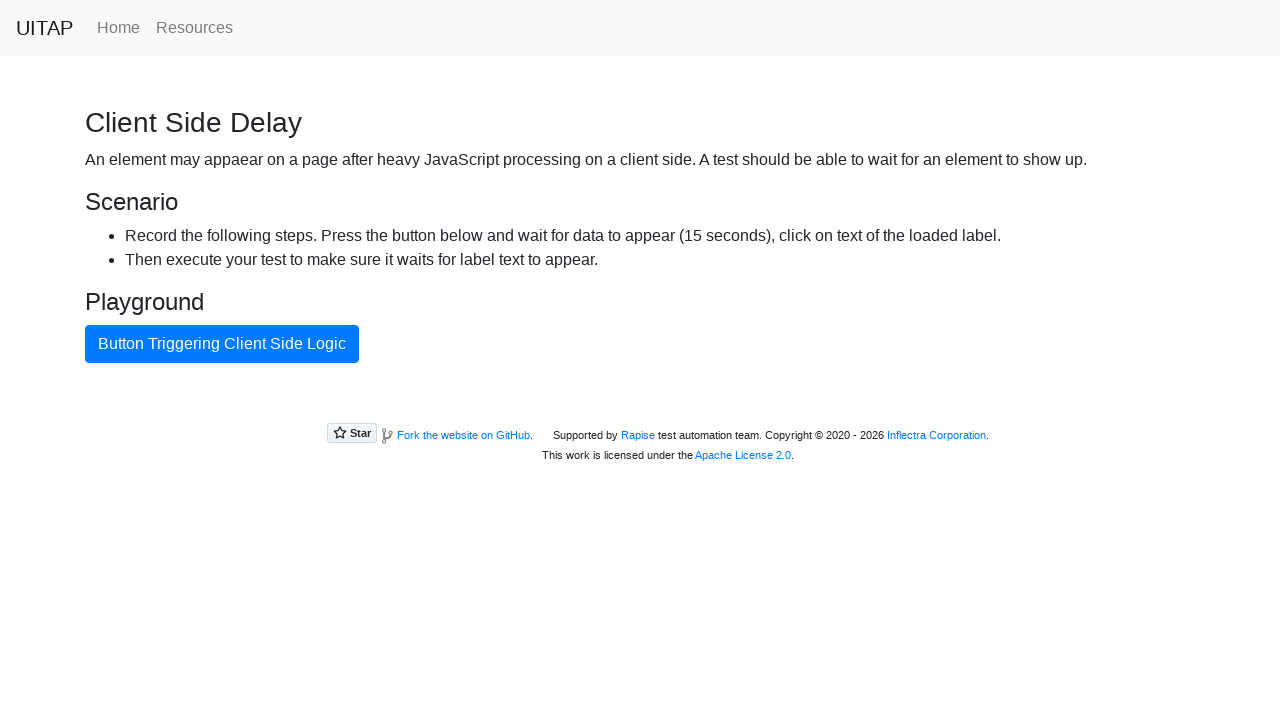

Clicked the AJAX button to trigger client-side calculation at (222, 344) on #ajaxButton
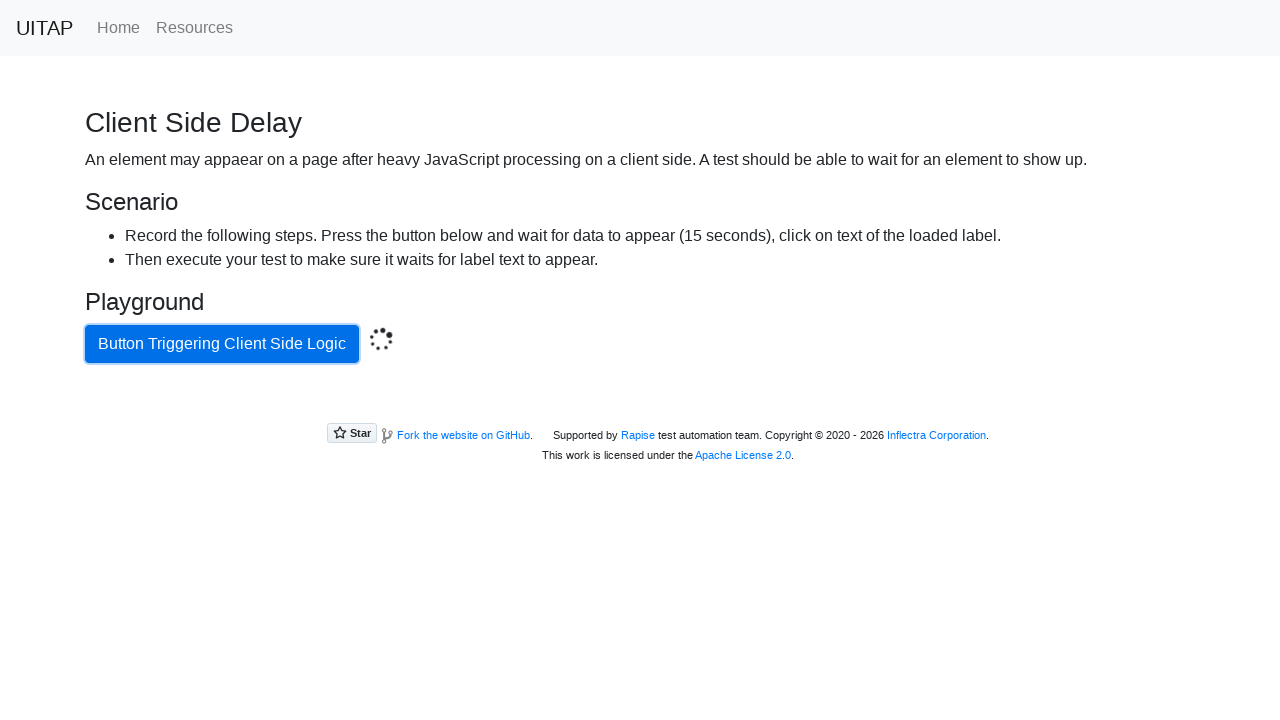

Client-side calculation completed and result appeared
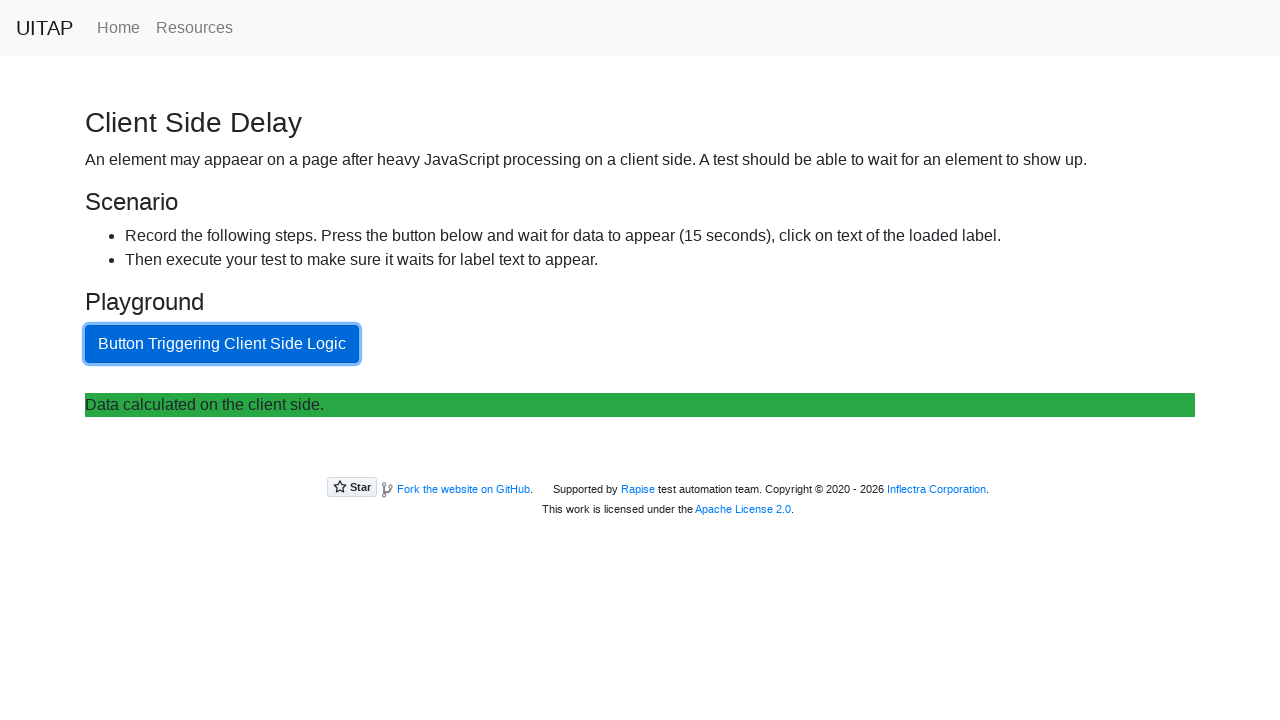

Verified expected text 'Data calculated on the client side.' is displayed
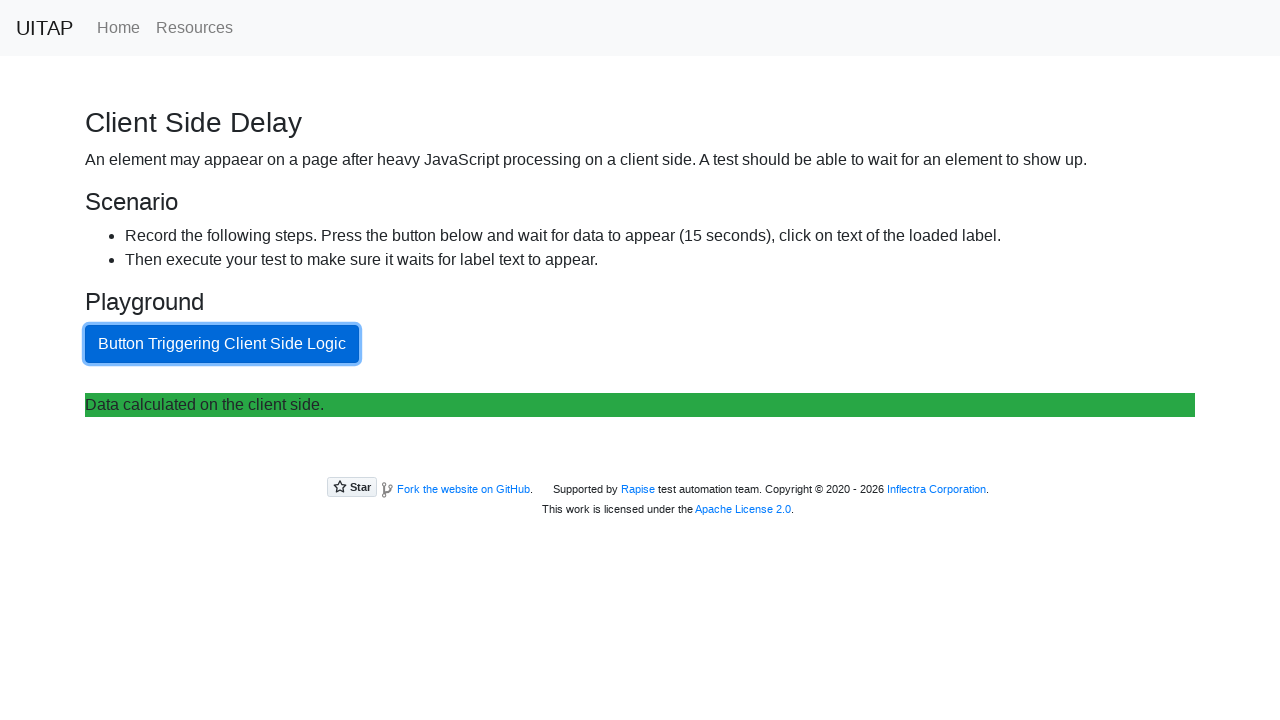

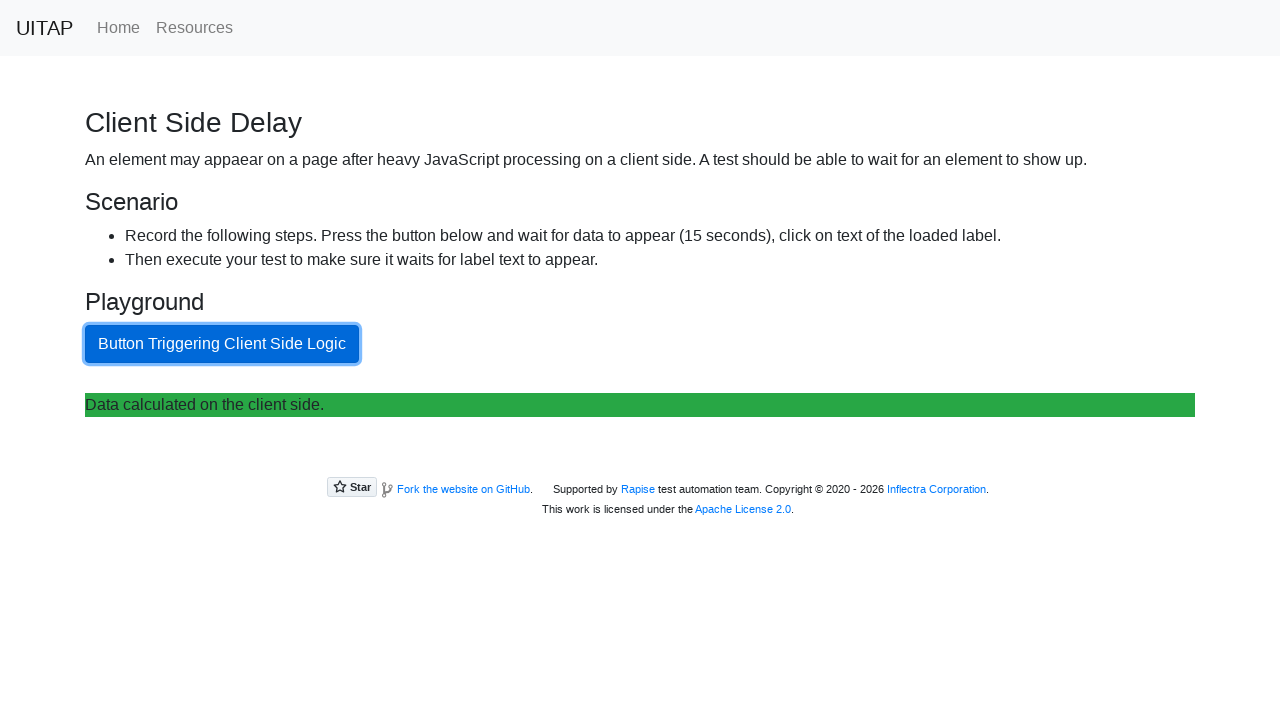